Tests browser window management including fullscreen, maximize, minimize, and resize operations

Starting URL: https://www.sqamanual.com

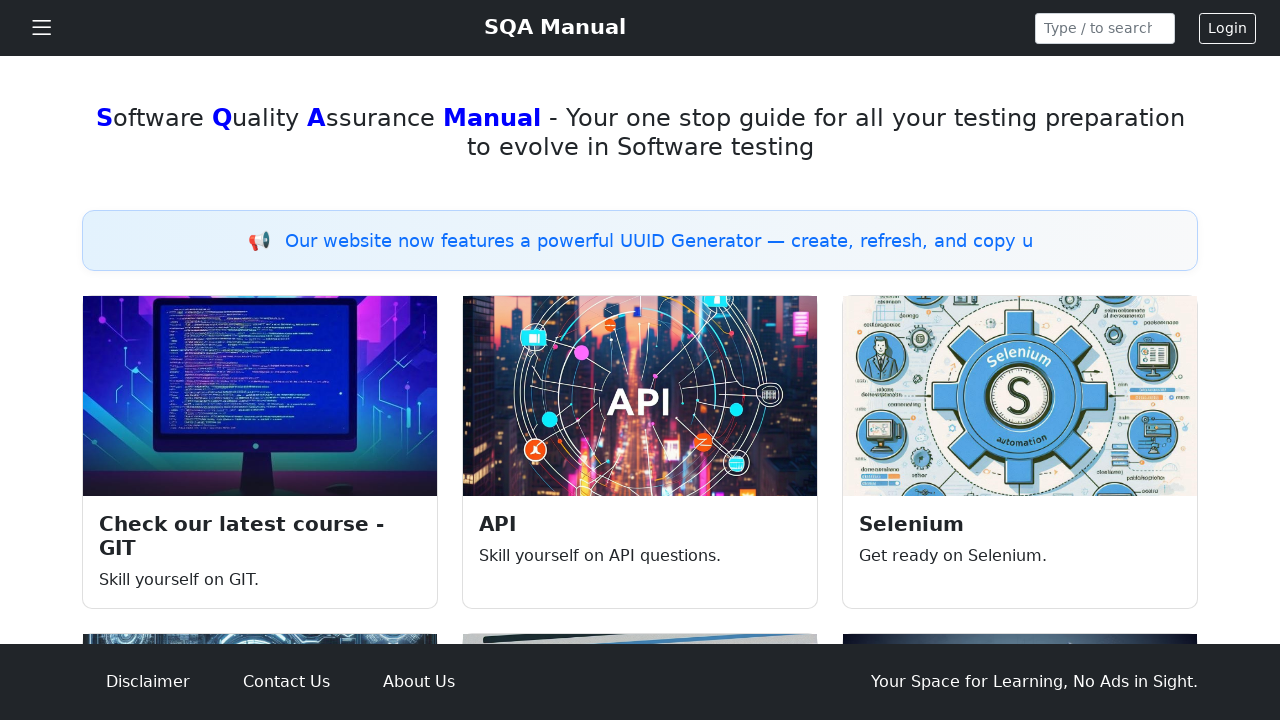

Set initial viewport size to 1920x1080
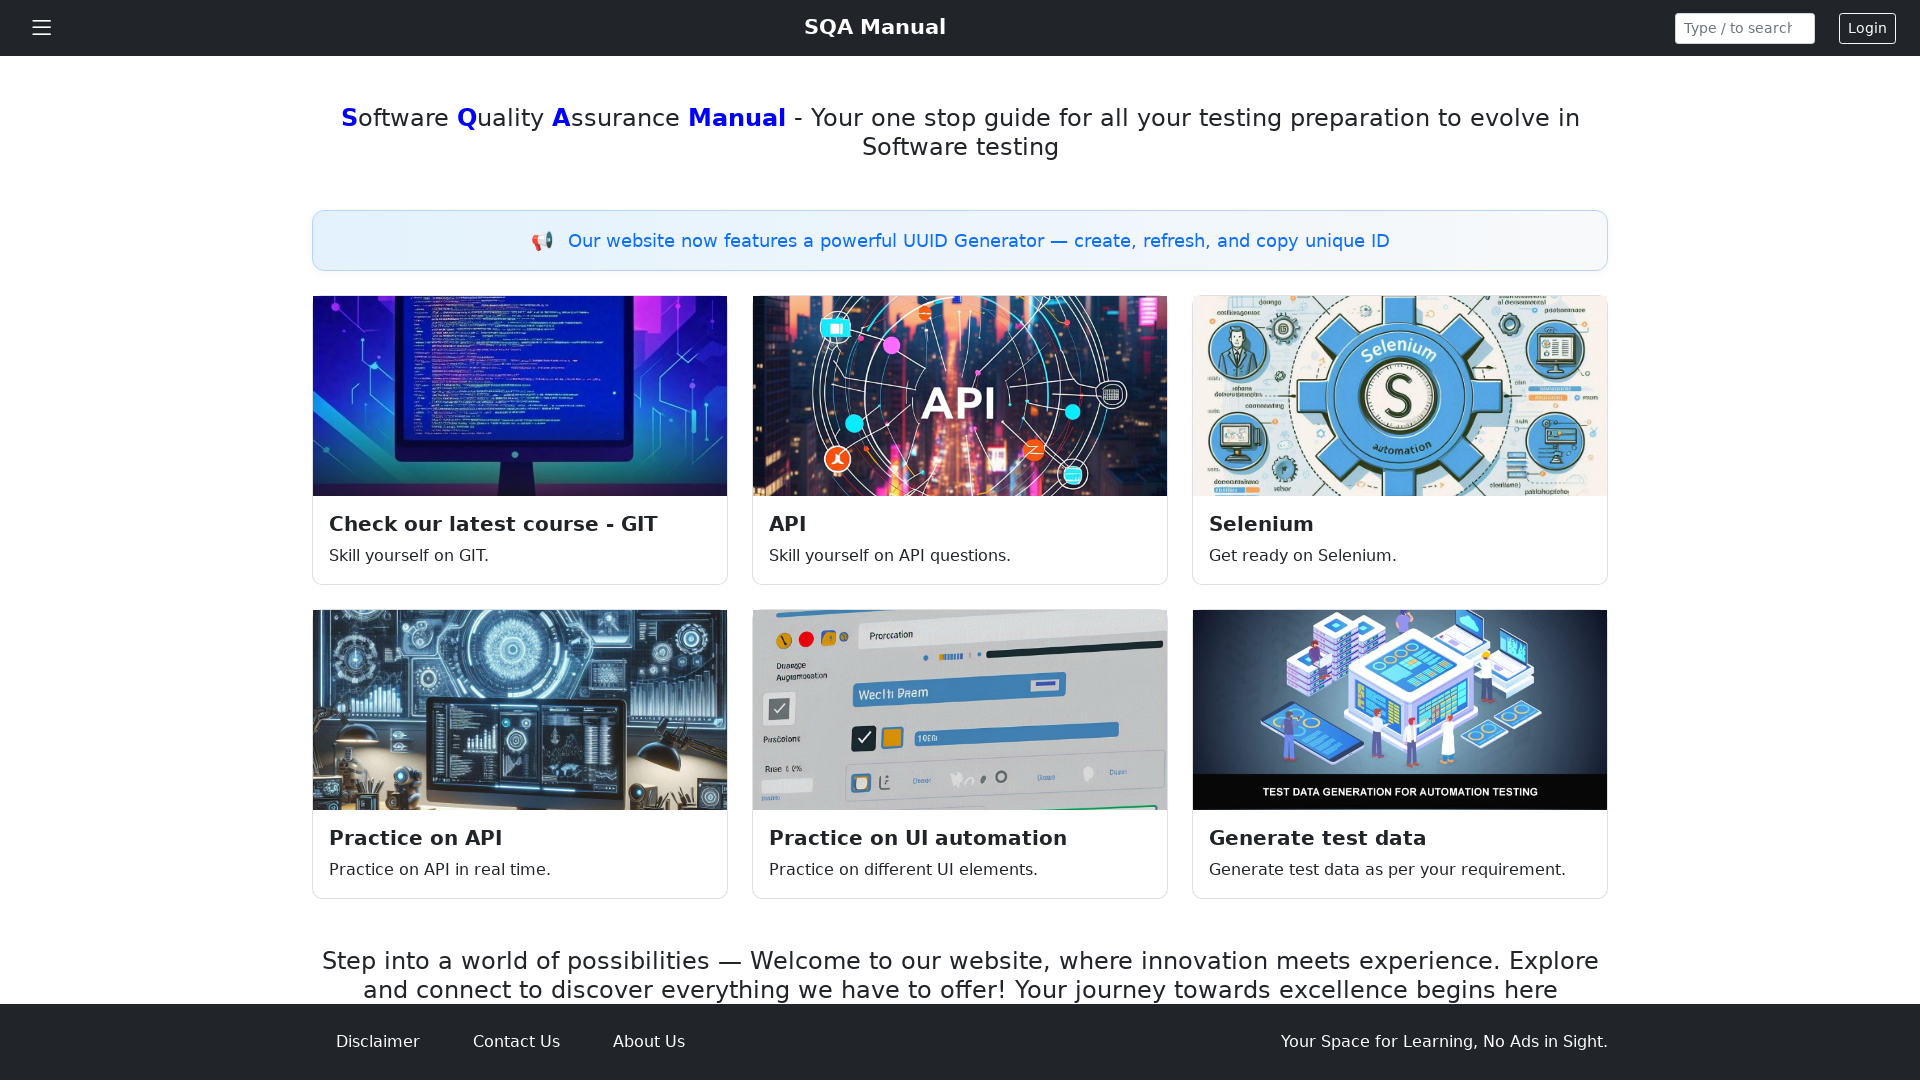

Changed viewport size to 400x200
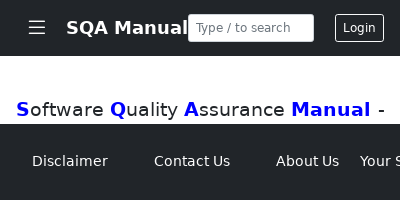

Retrieved current viewport size: {'width': 400, 'height': 200}
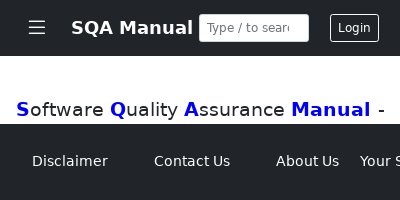

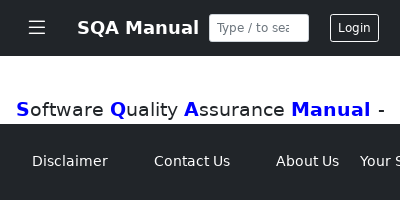